Tests drag and drop functionality by dragging an element from source to target and verifying the drop was successful

Starting URL: https://jqueryui.com/droppable/

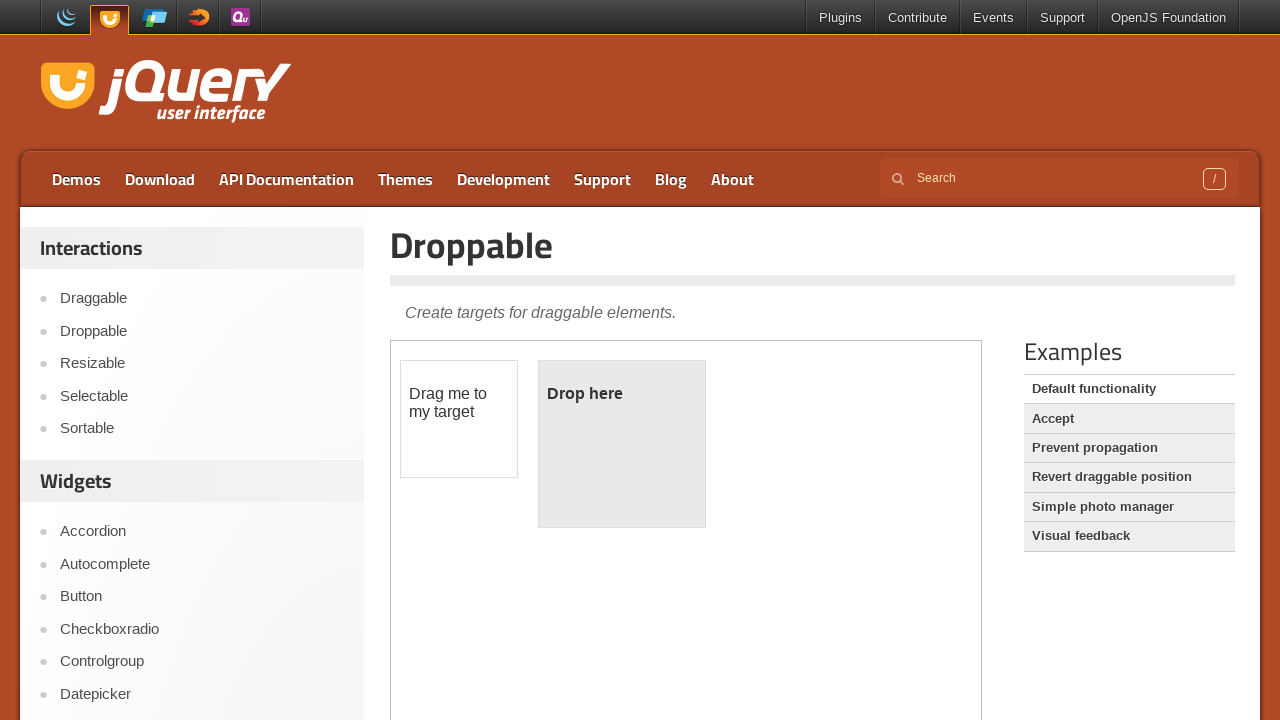

Located the iframe containing drag and drop elements
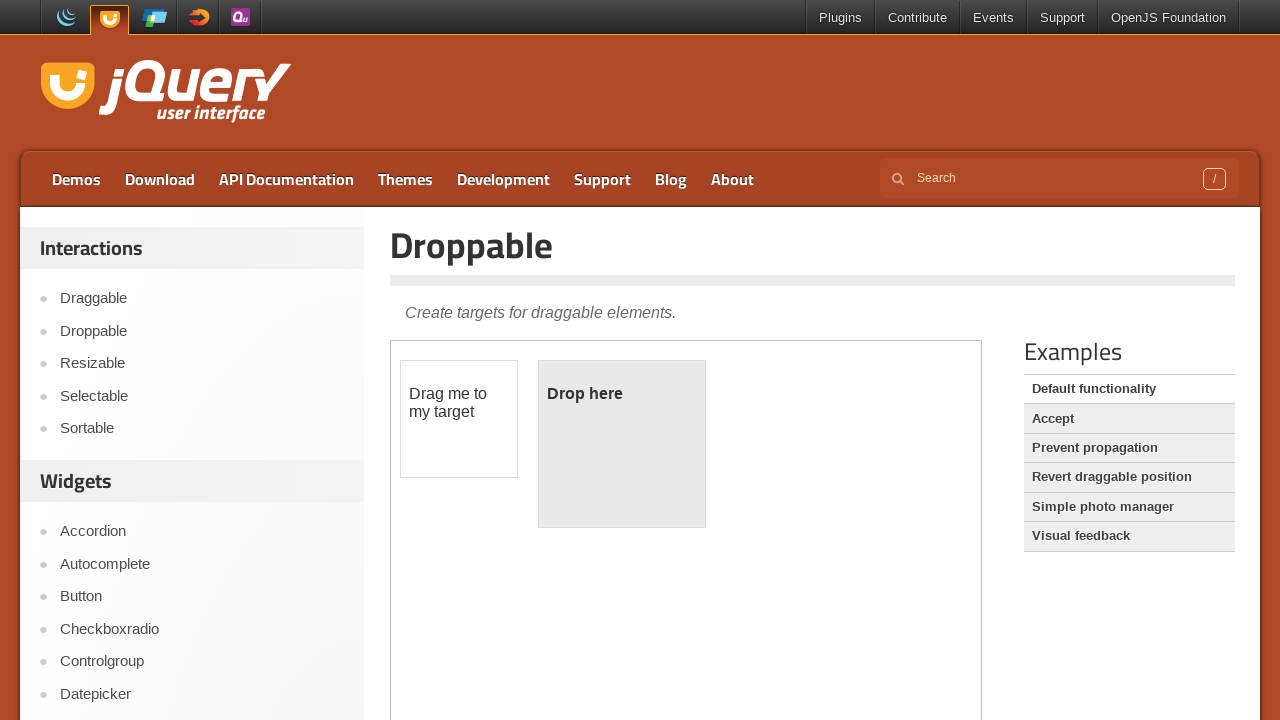

Located the draggable source element
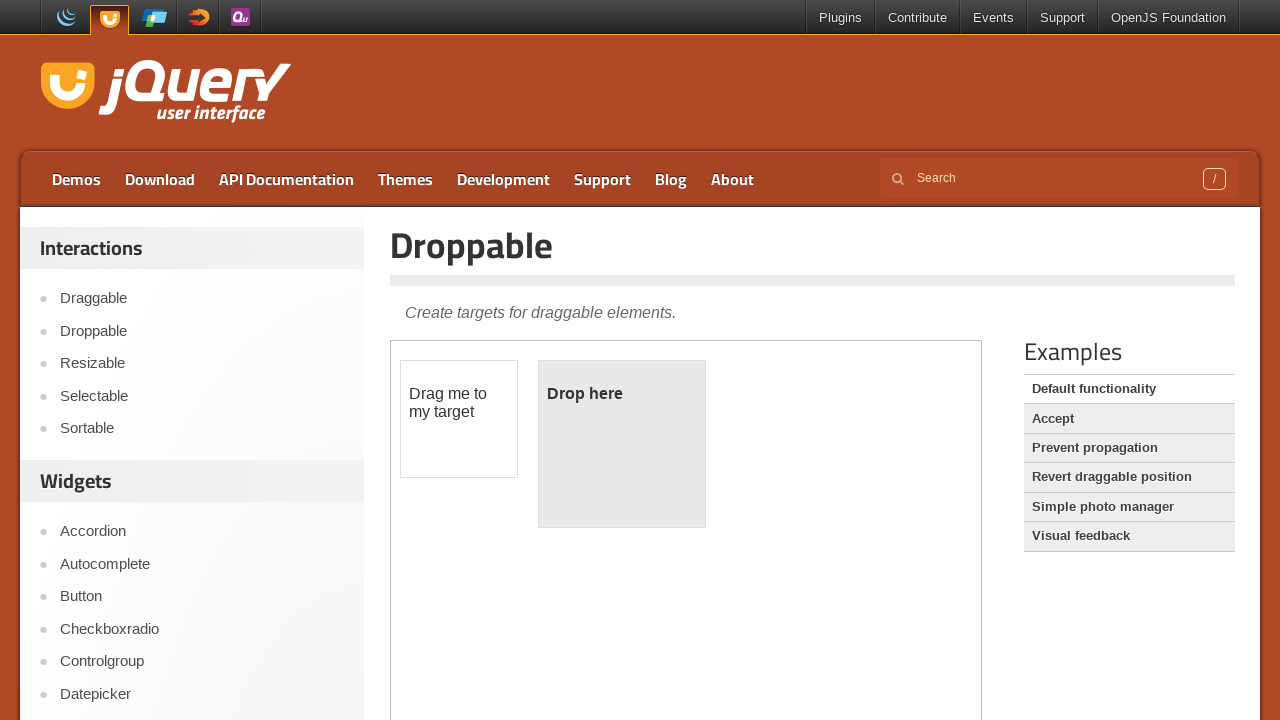

Located the droppable target element
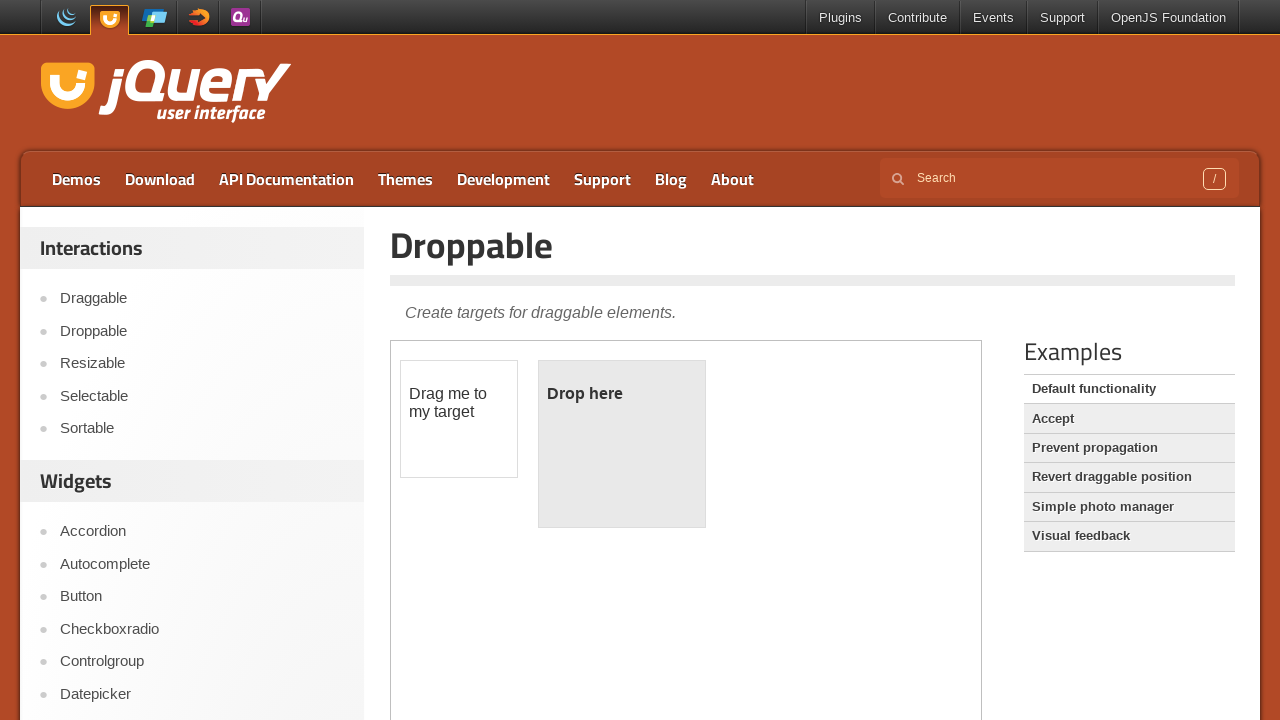

Dragged source element to target element at (622, 444)
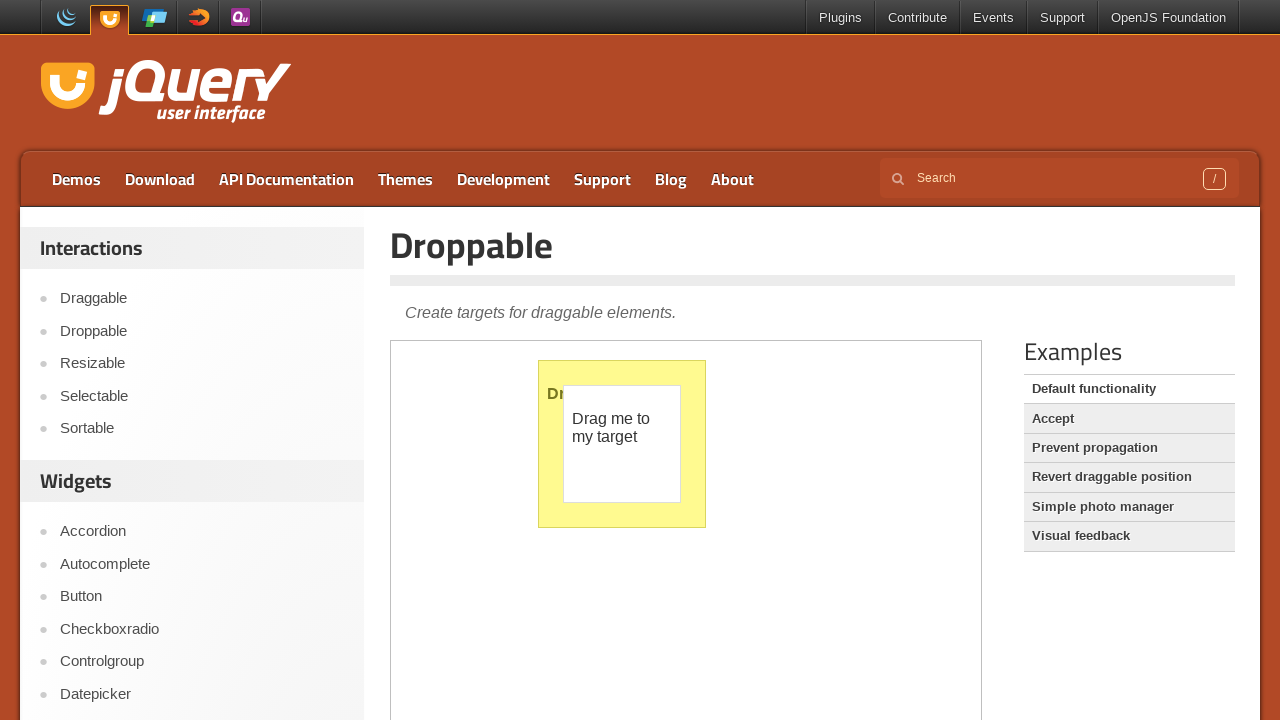

Verified that target element text changed to 'Dropped!' - drag and drop successful
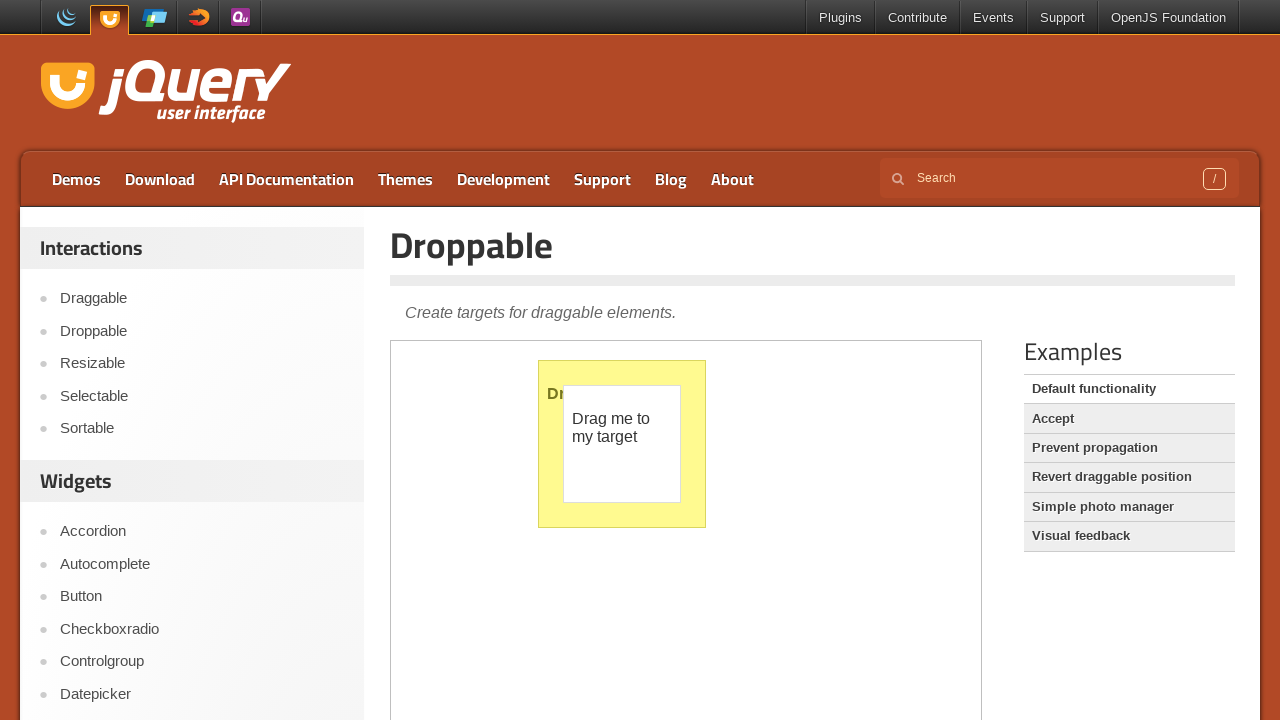

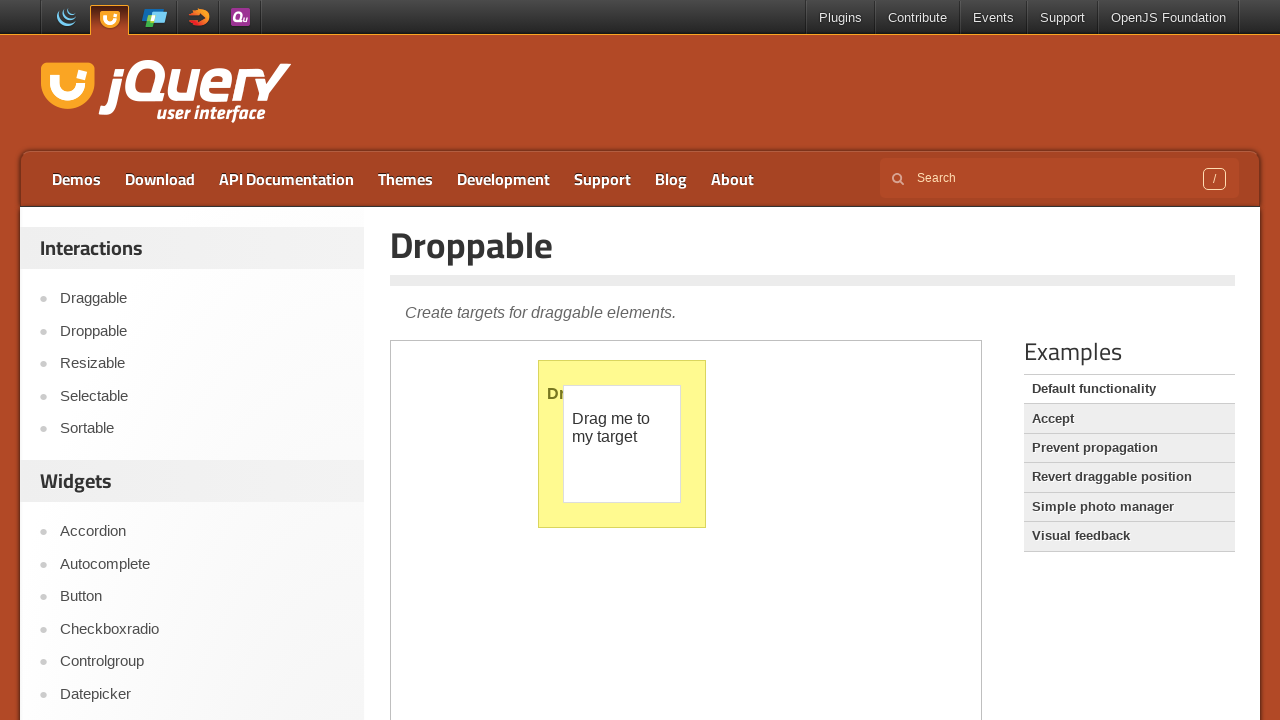